Tests opening a new tab, reading content from it, closing just that tab, and switching back to the parent tab.

Starting URL: https://demoqa.com/browser-windows

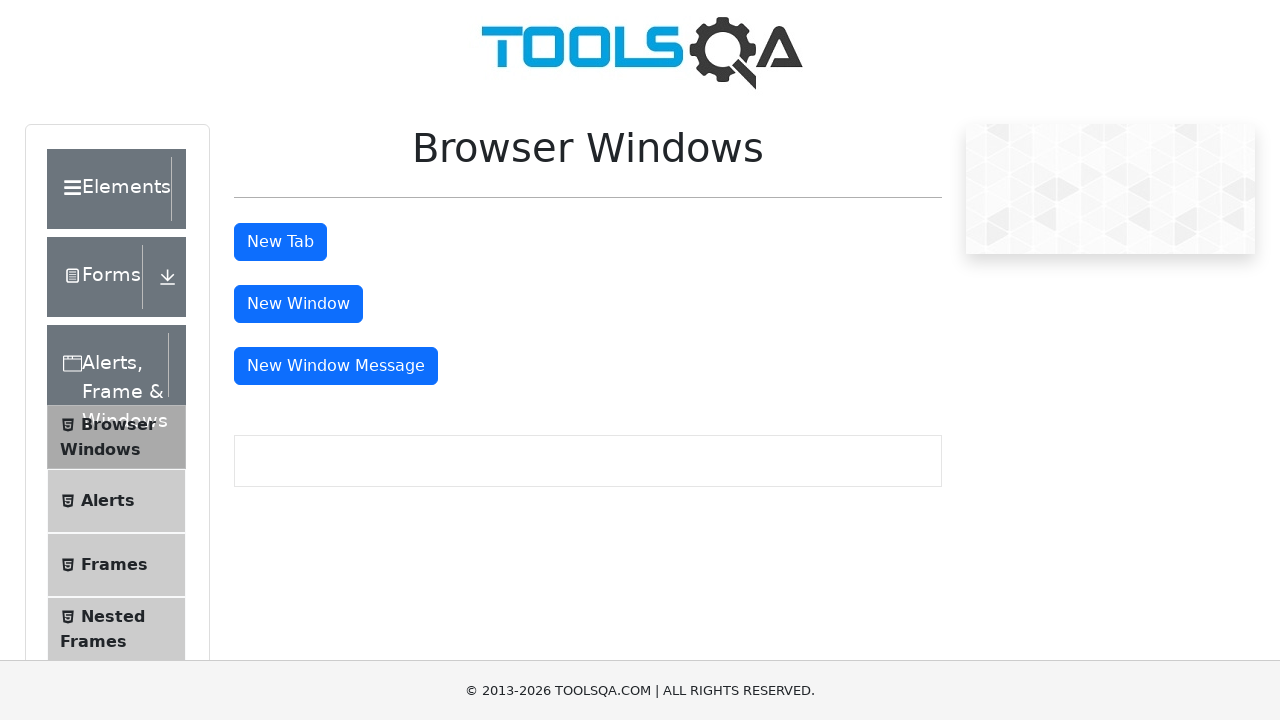

Navigated to https://demoqa.com/browser-windows
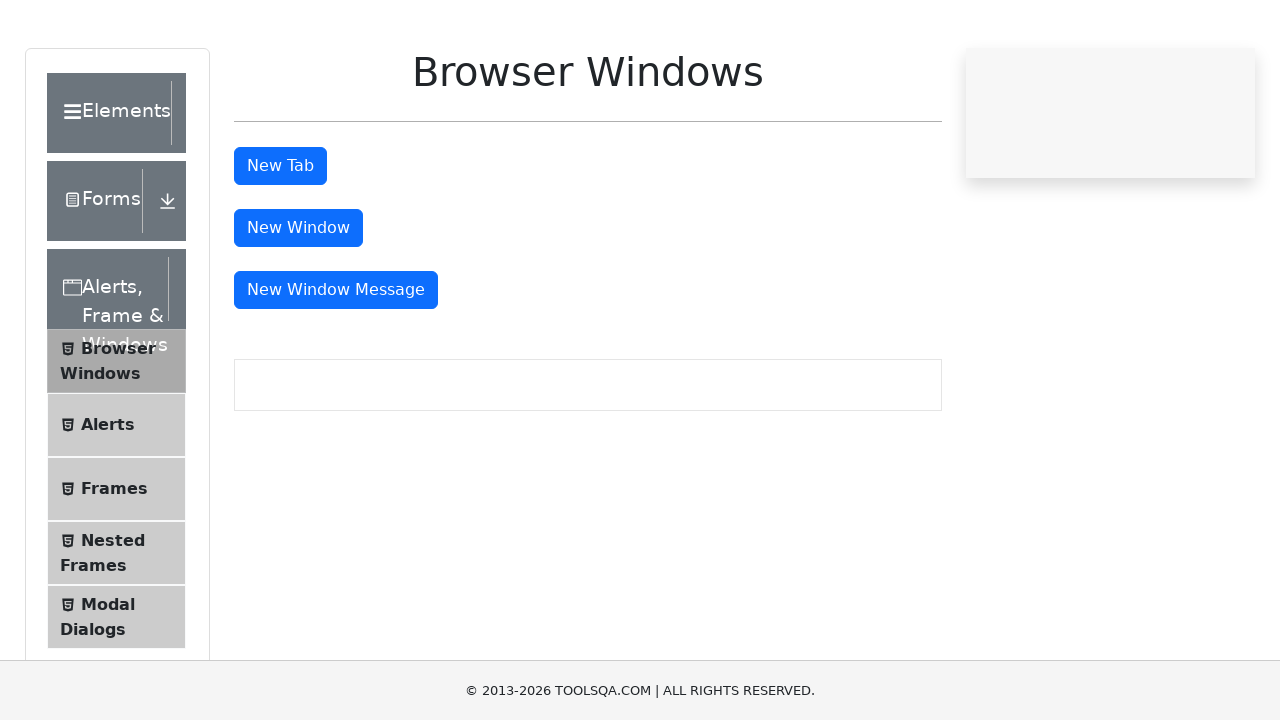

Clicked tab button to open new tab at (280, 242) on #tabButton
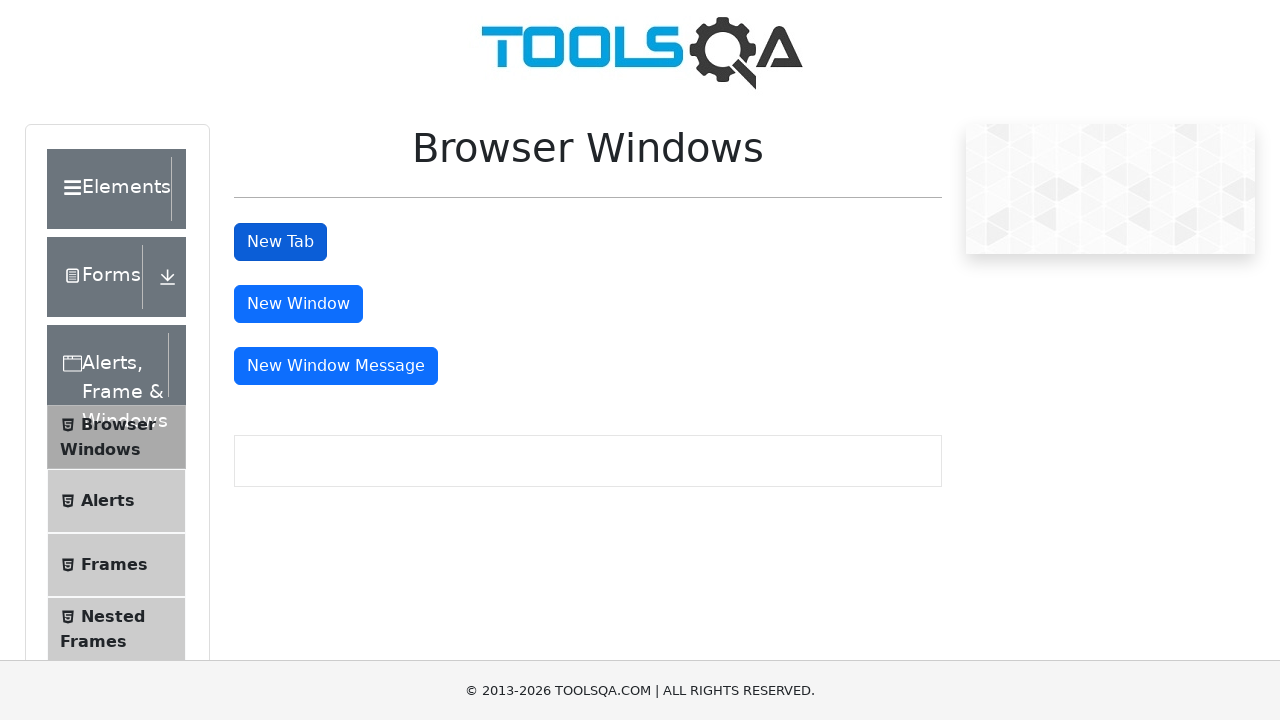

New tab opened and captured
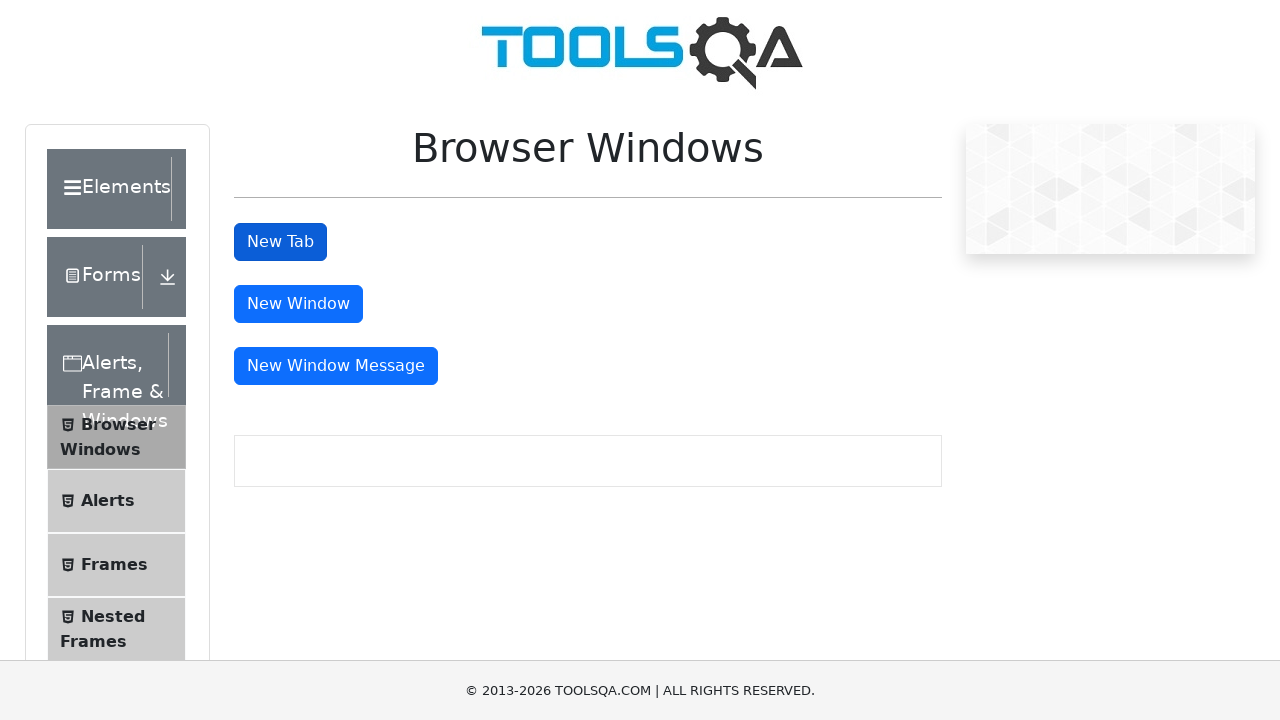

Waited for sample heading to load in new tab
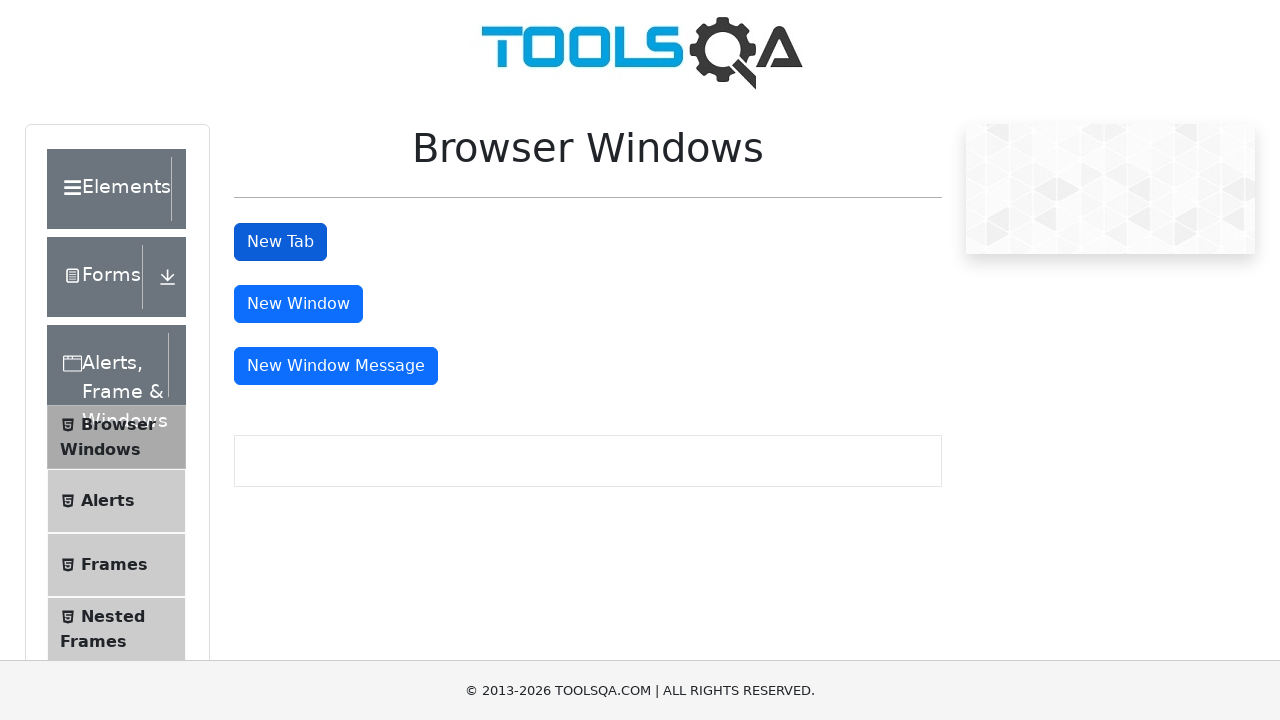

Read heading text from new tab: 'This is a sample page'
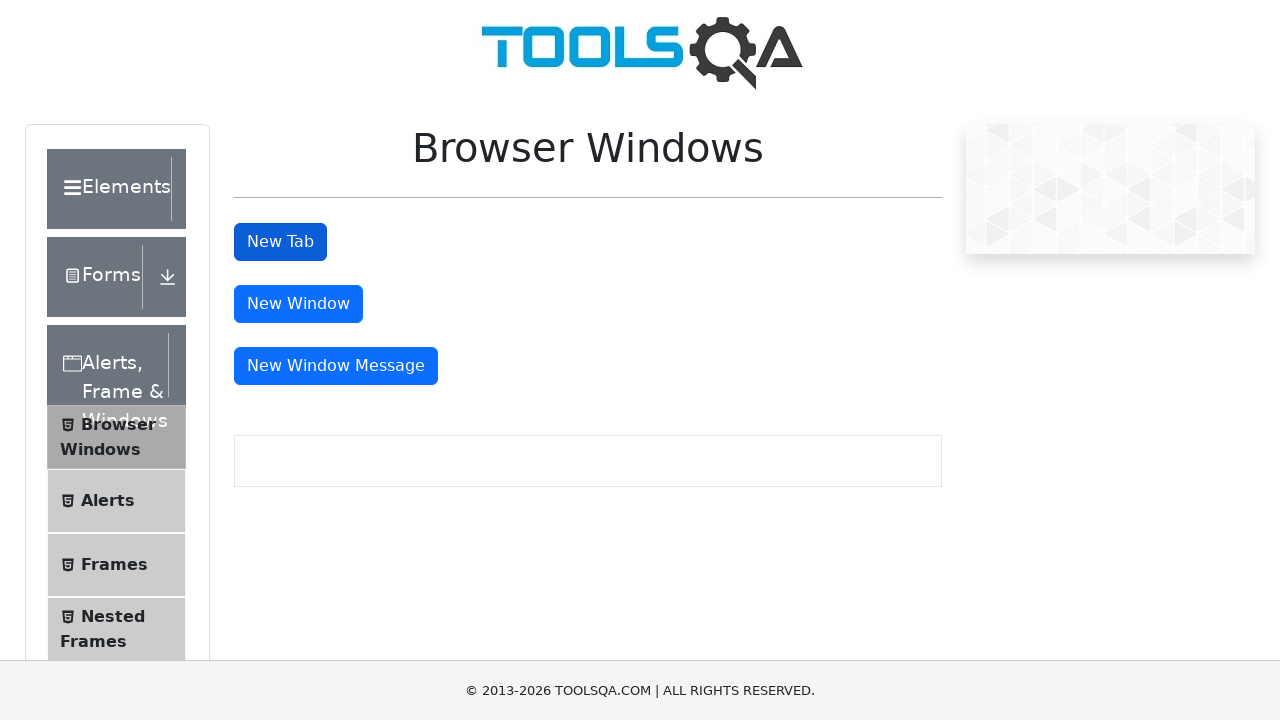

Closed the new tab
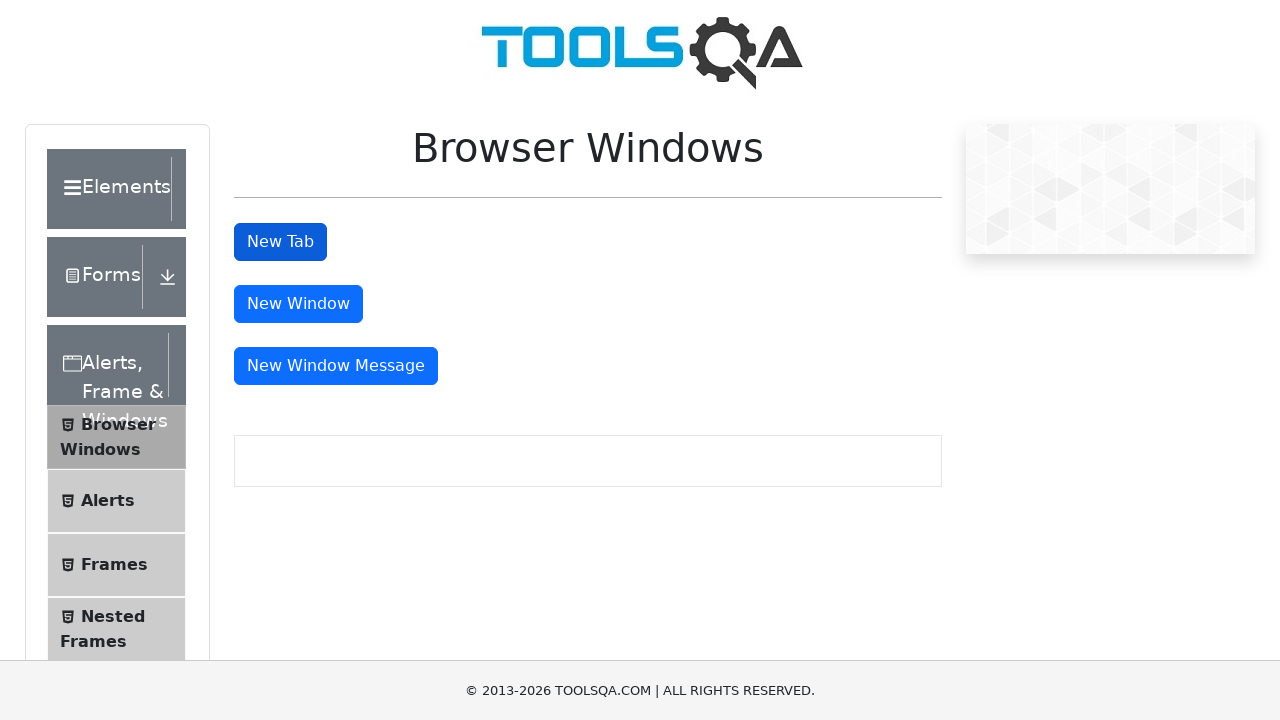

Brought parent tab back to front
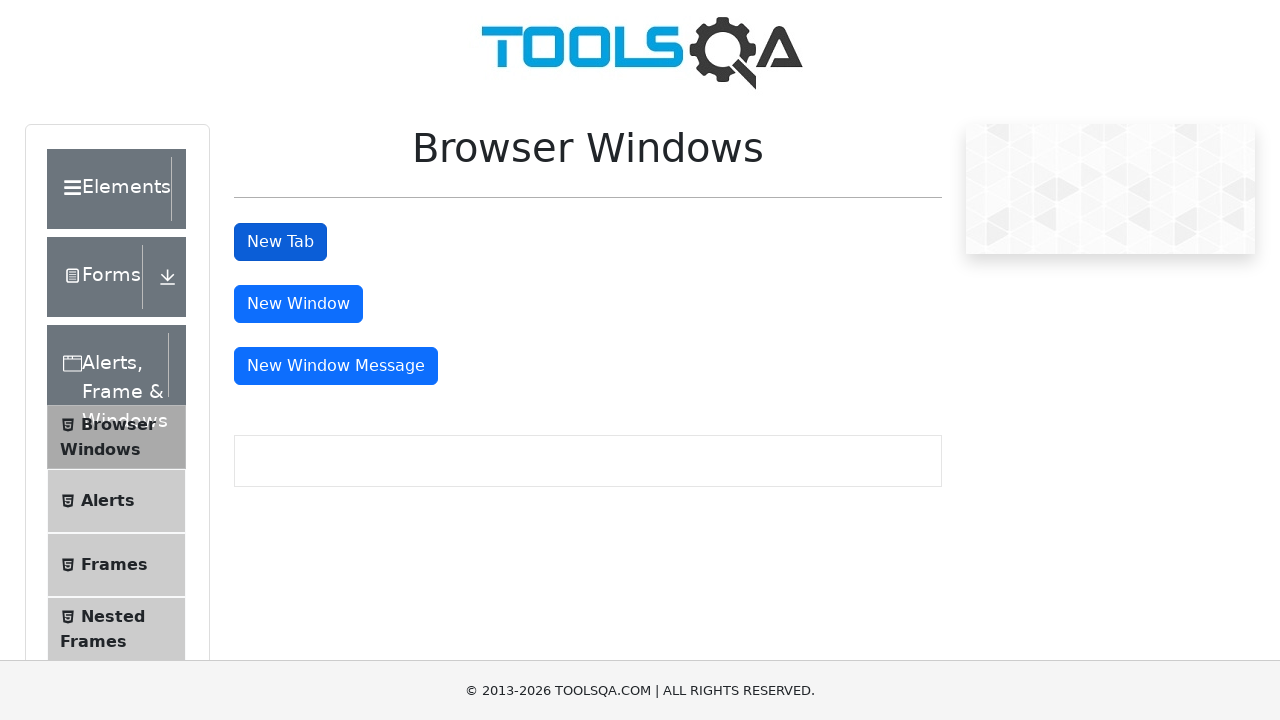

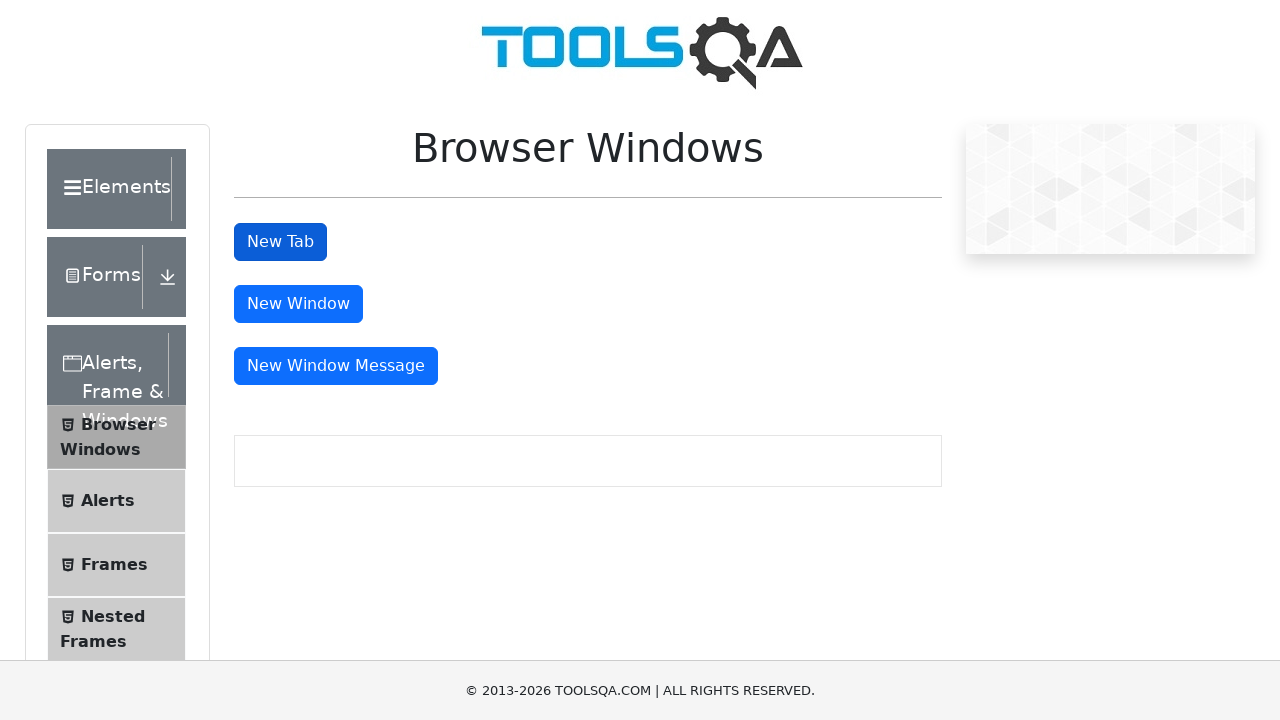